Tests various links on the links page, including opening links in new tabs and clicking API response links

Starting URL: https://demoqa.com/

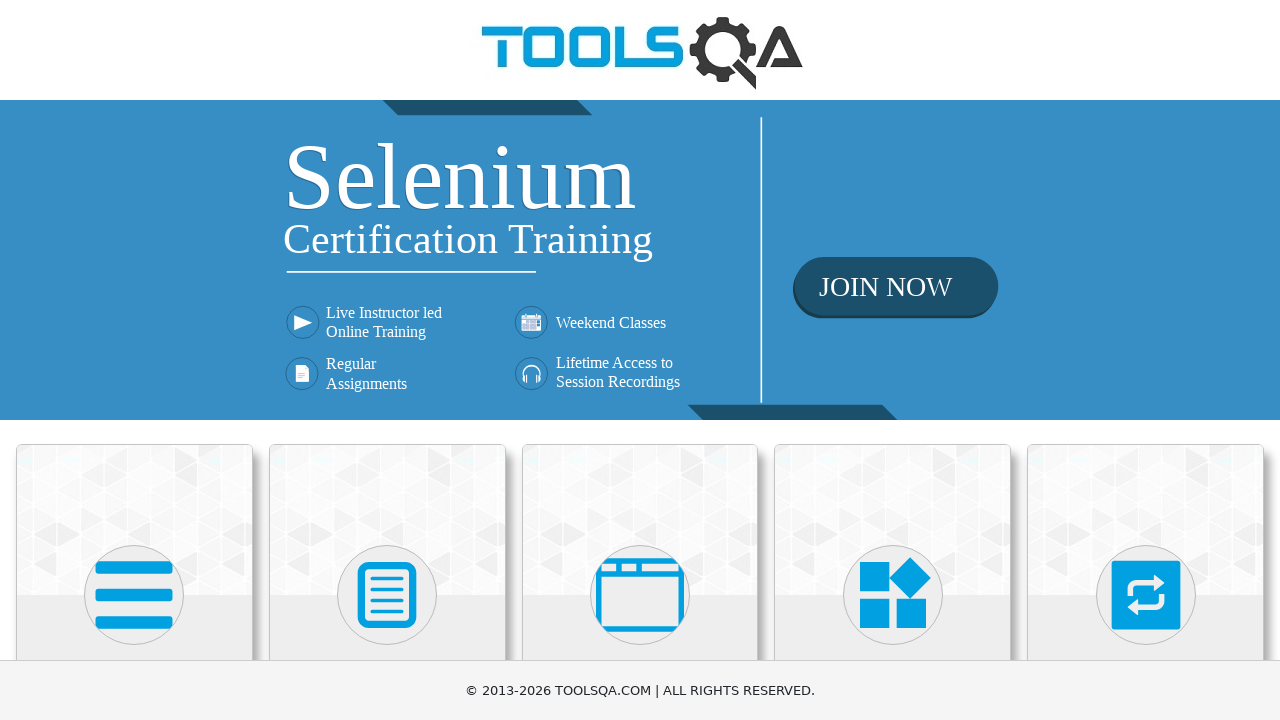

Clicked Elements card at (134, 360) on text=Elements
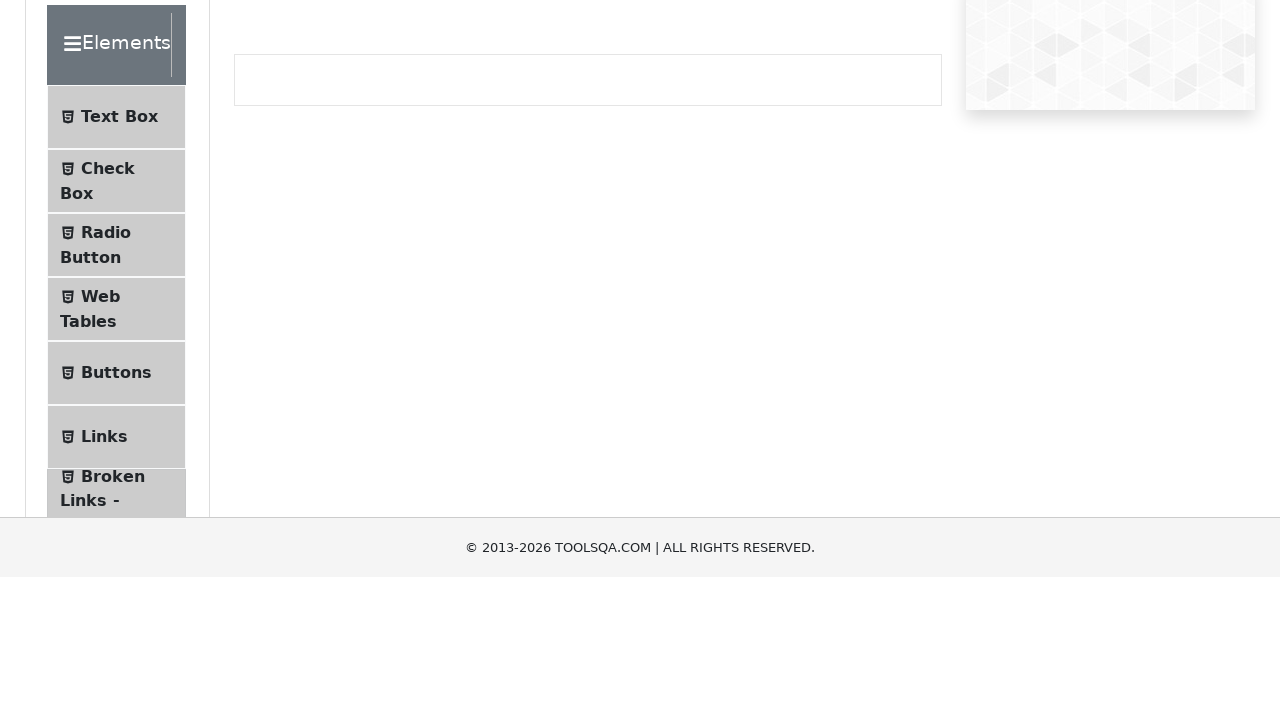

Clicked Links in sidebar to navigate to links page at (104, 581) on text=Links
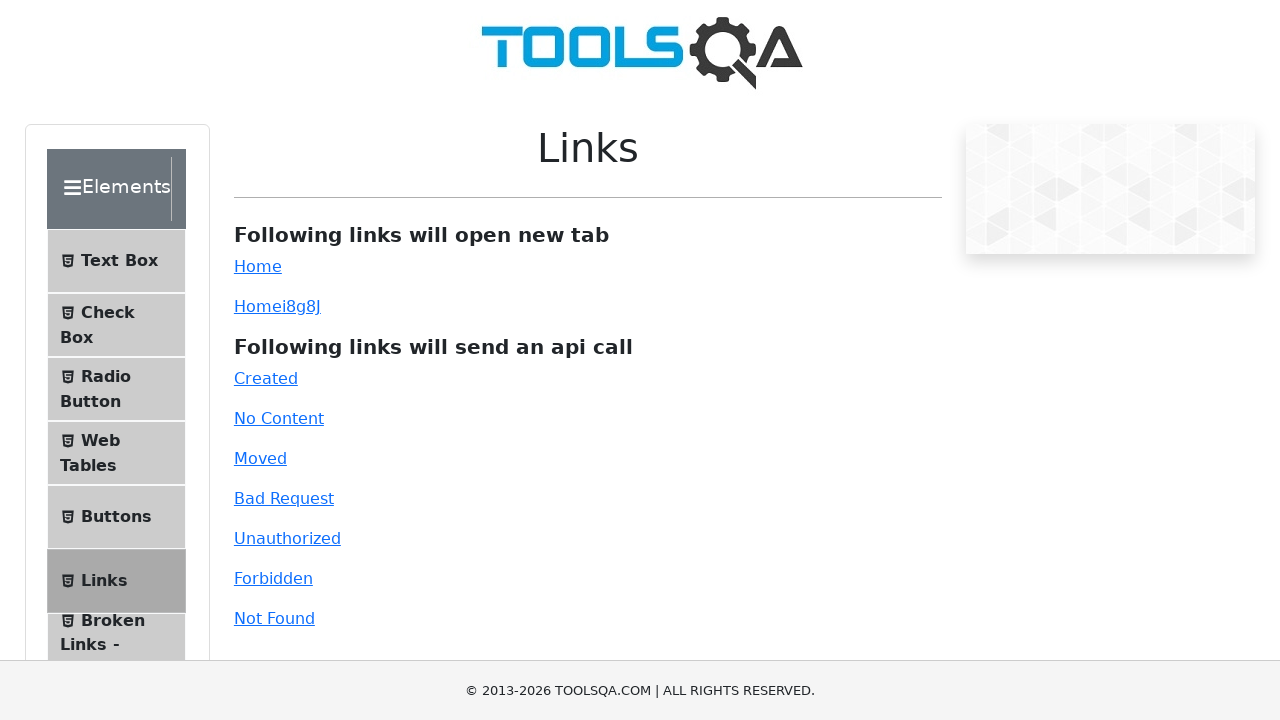

Clicked Home link which opened in new tab at (258, 266) on #simpleLink
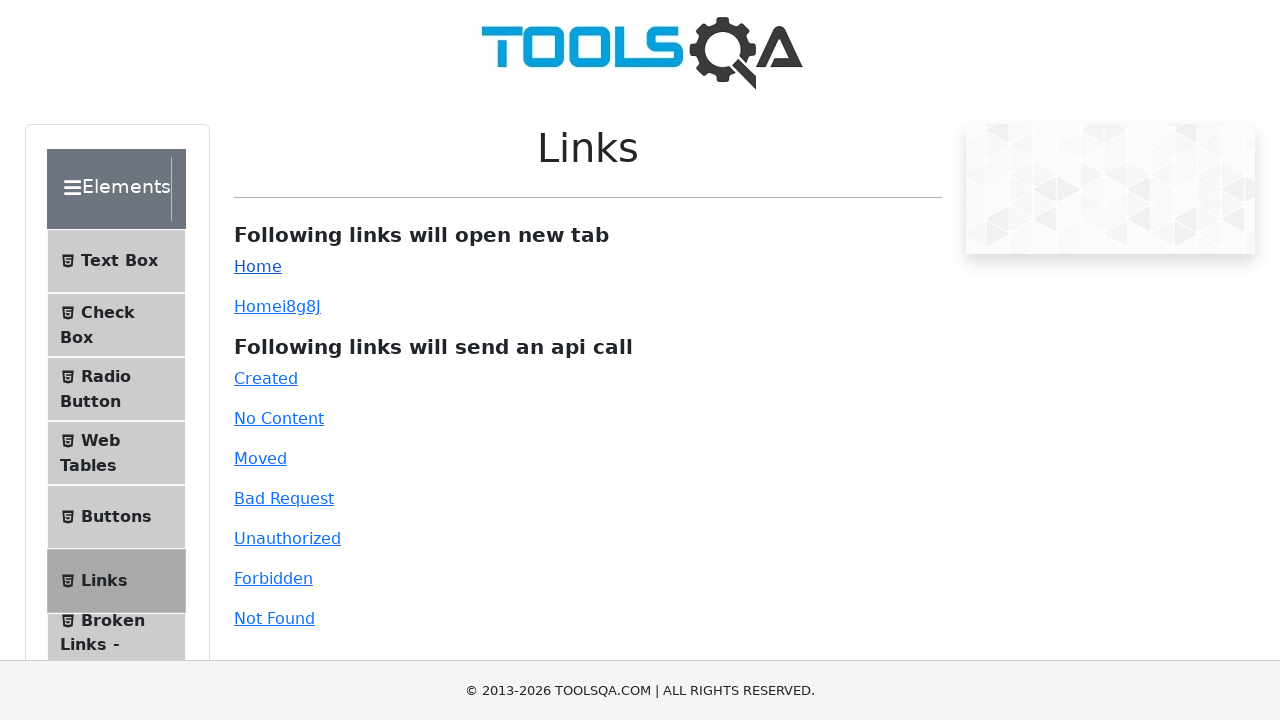

Closed new tab with Home link
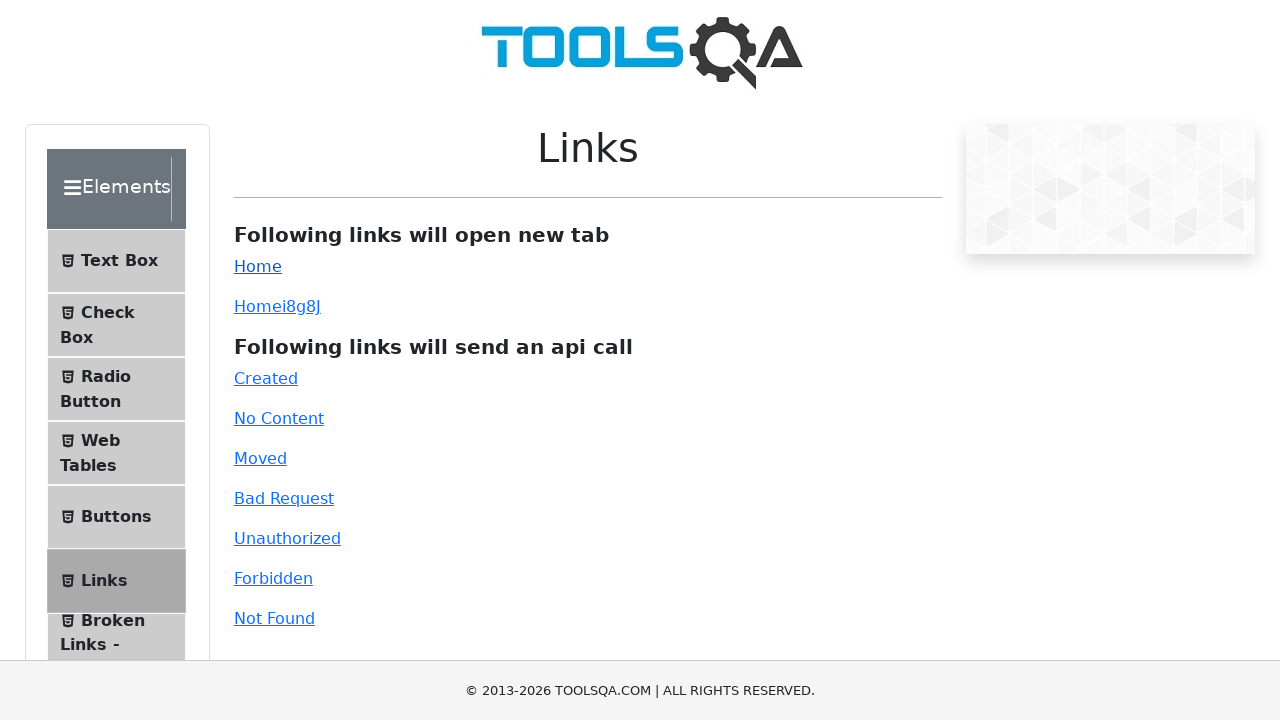

Clicked Created link at (266, 378) on #created
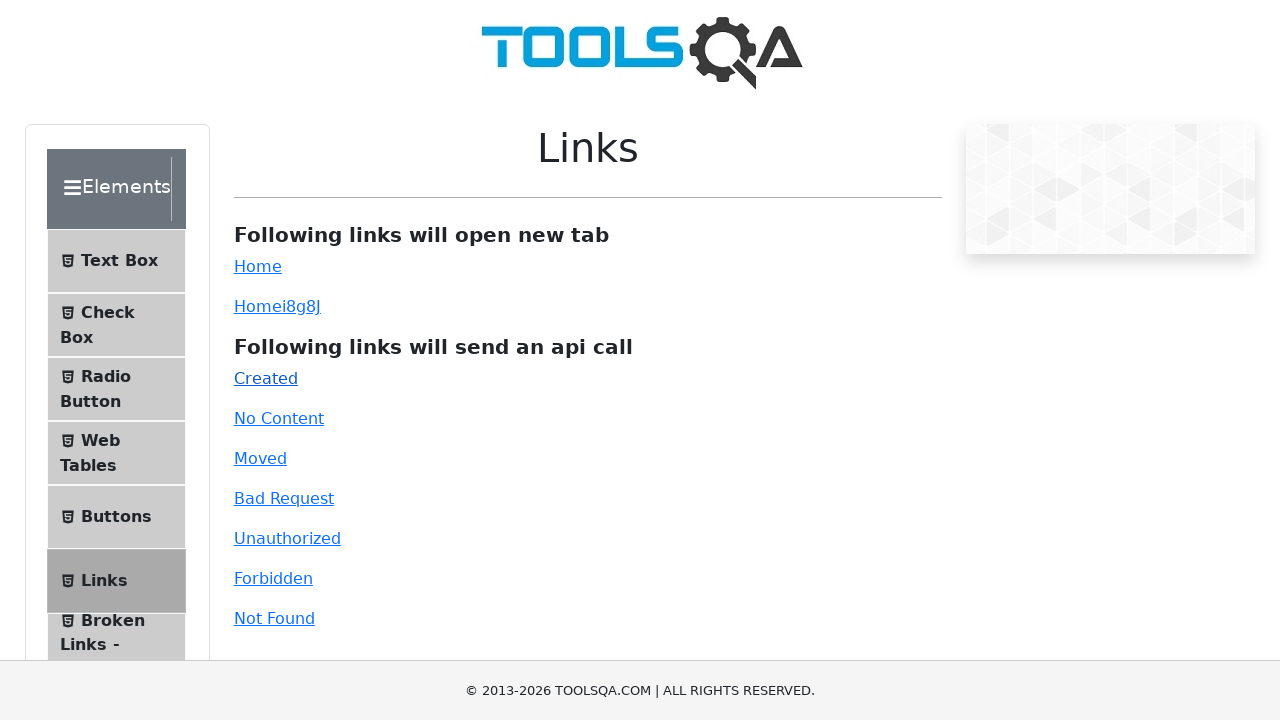

Verified API response with status 201
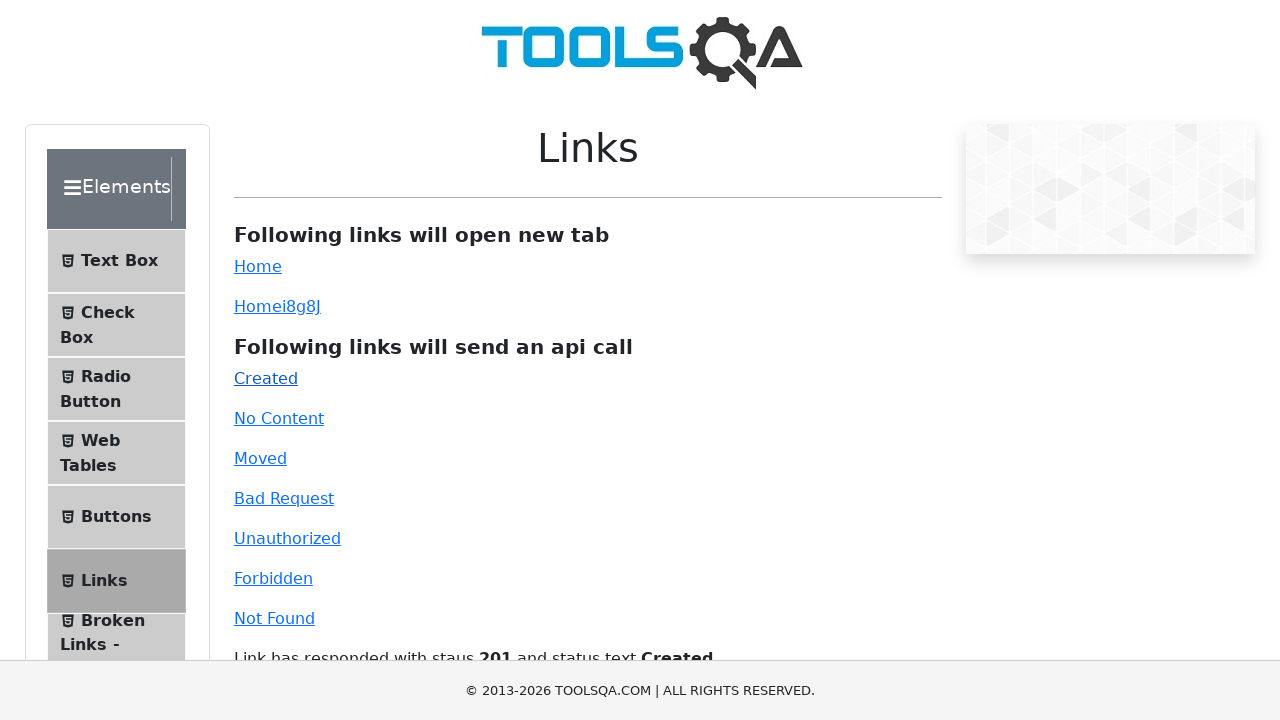

Clicked No Content link at (279, 418) on #no-content
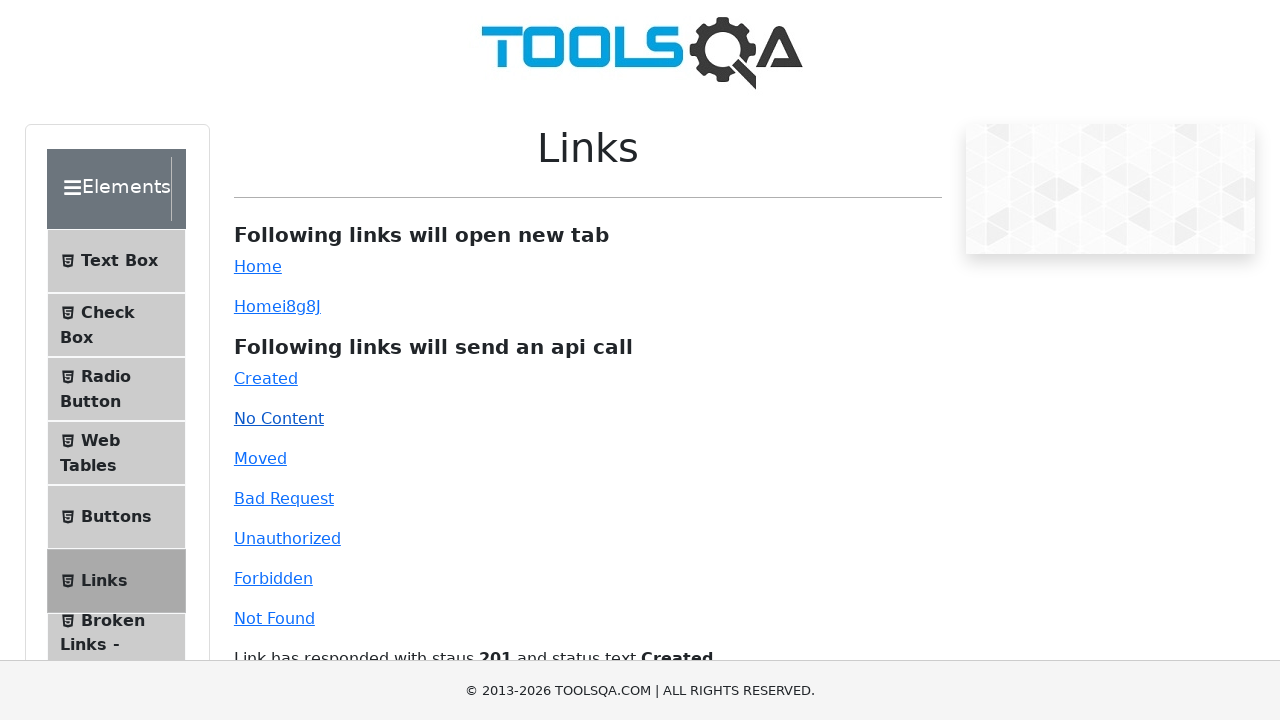

Verified API response with status 204
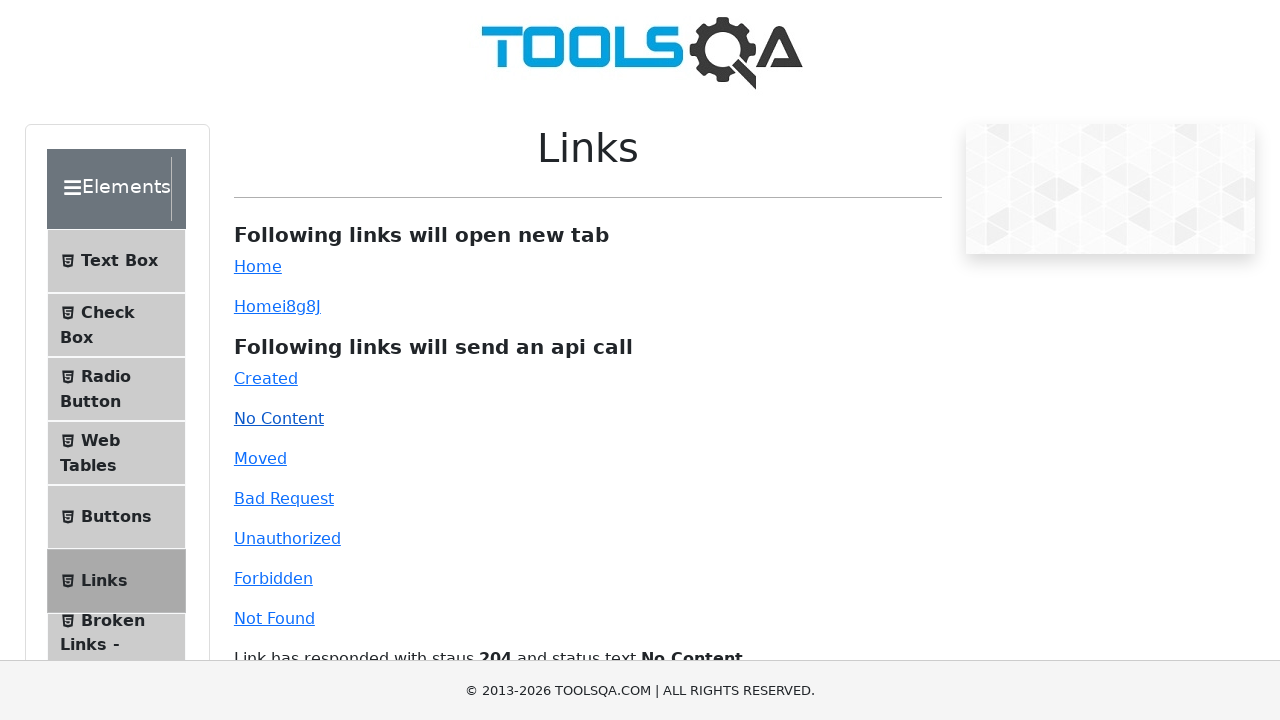

Clicked Moved link at (260, 458) on #moved
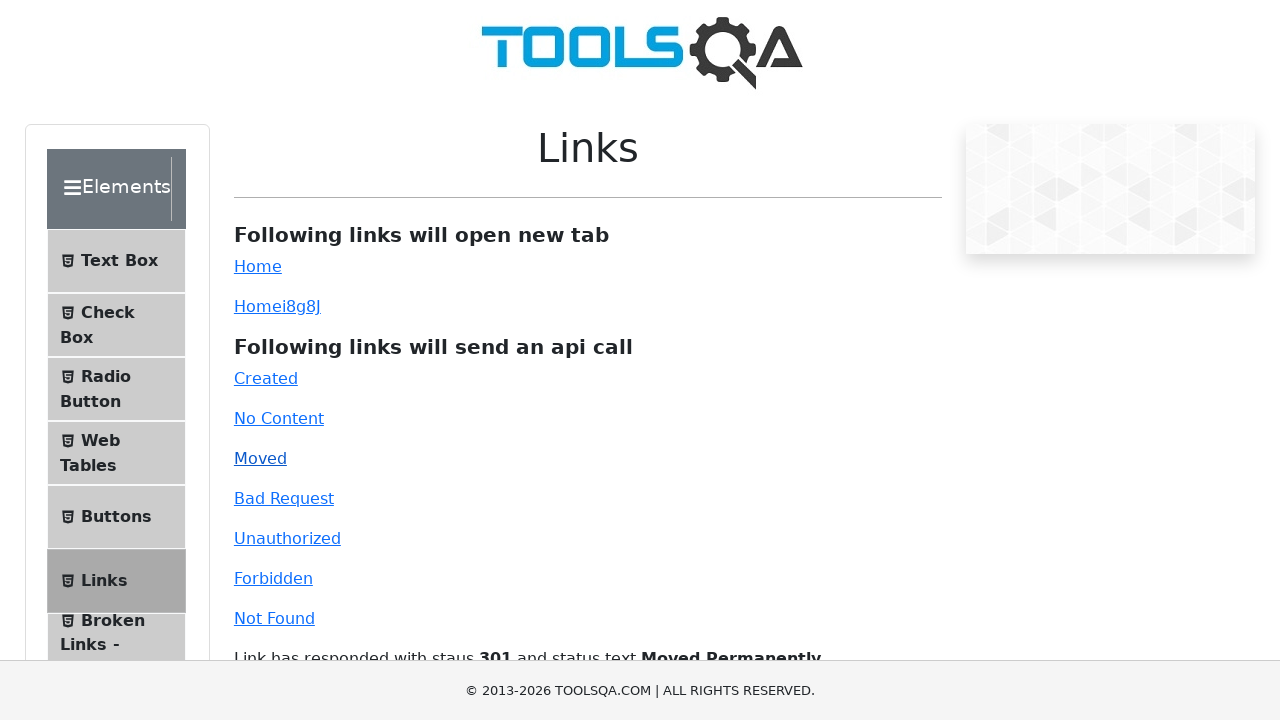

Verified API response with status 301
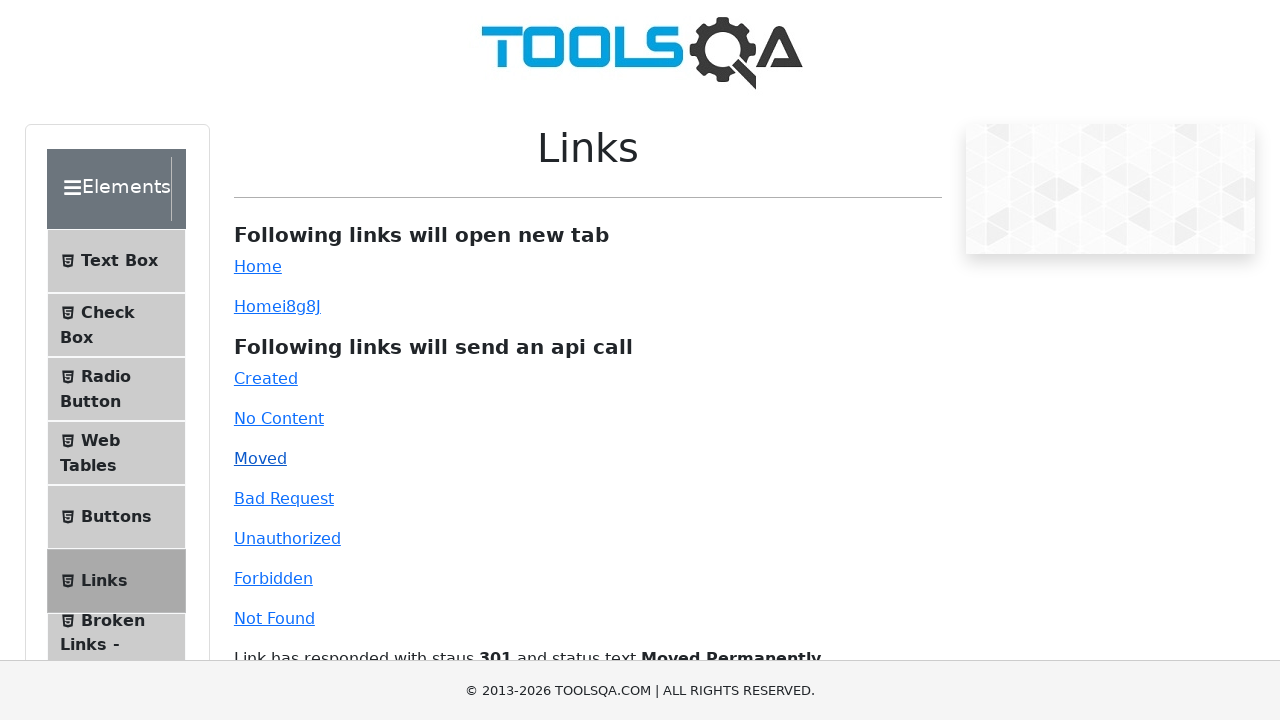

Clicked Bad Request link at (284, 498) on #bad-request
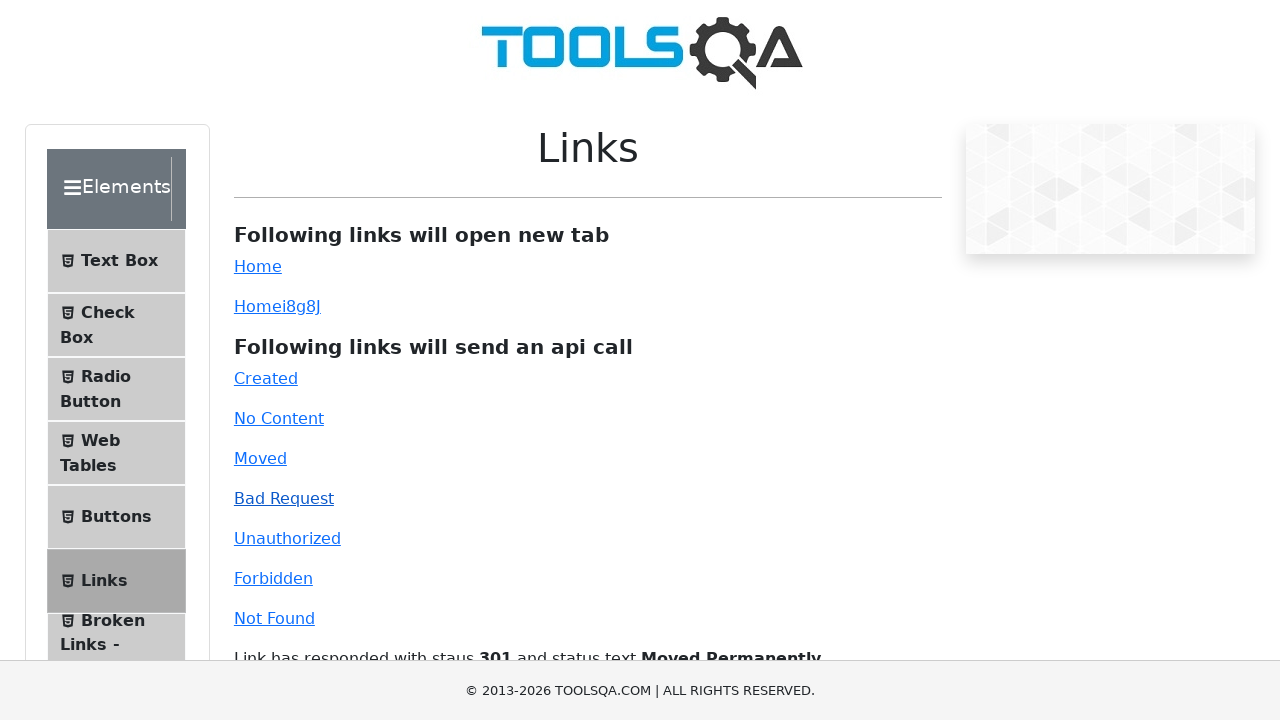

Verified API response with status 400
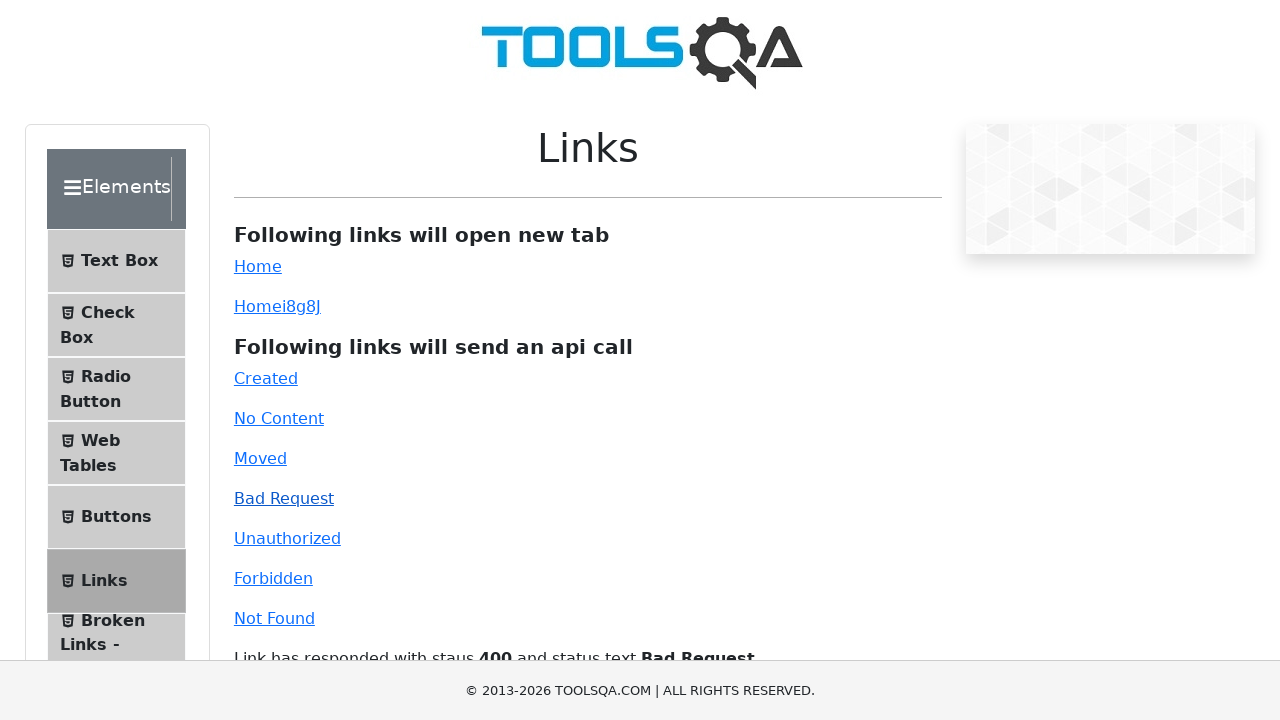

Clicked Unauthorized link at (287, 538) on #unauthorized
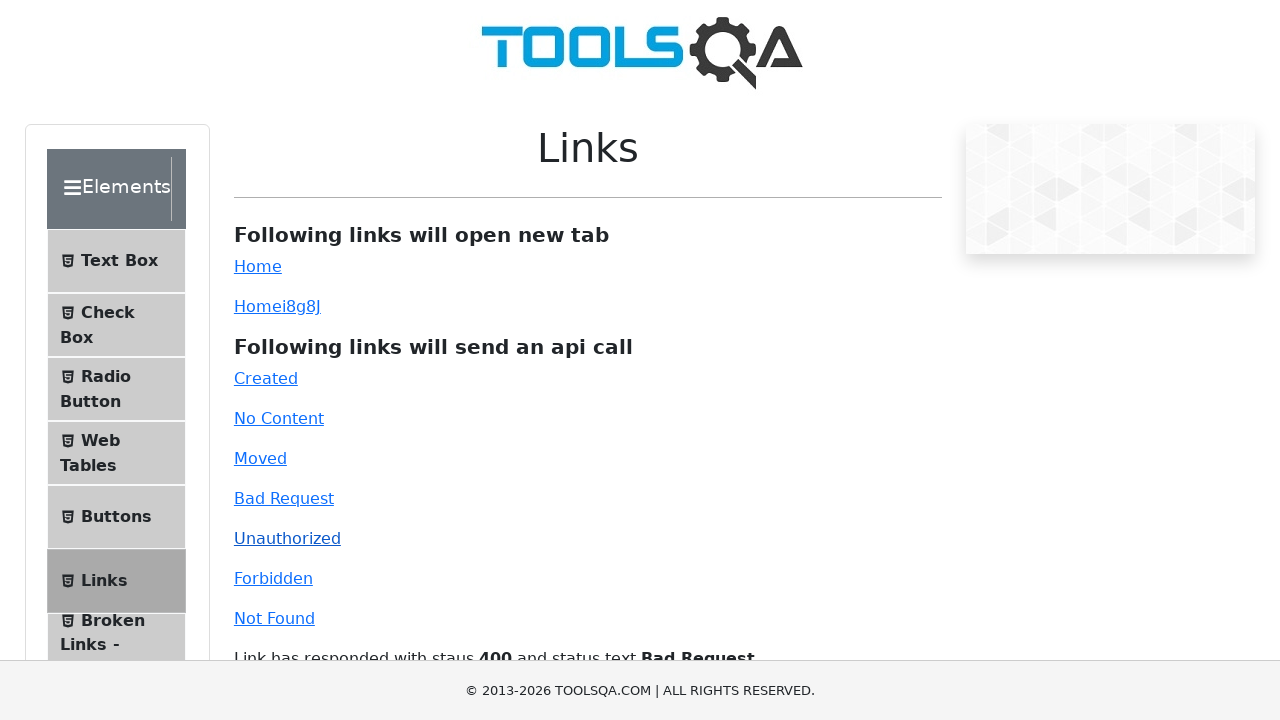

Verified API response with status 401
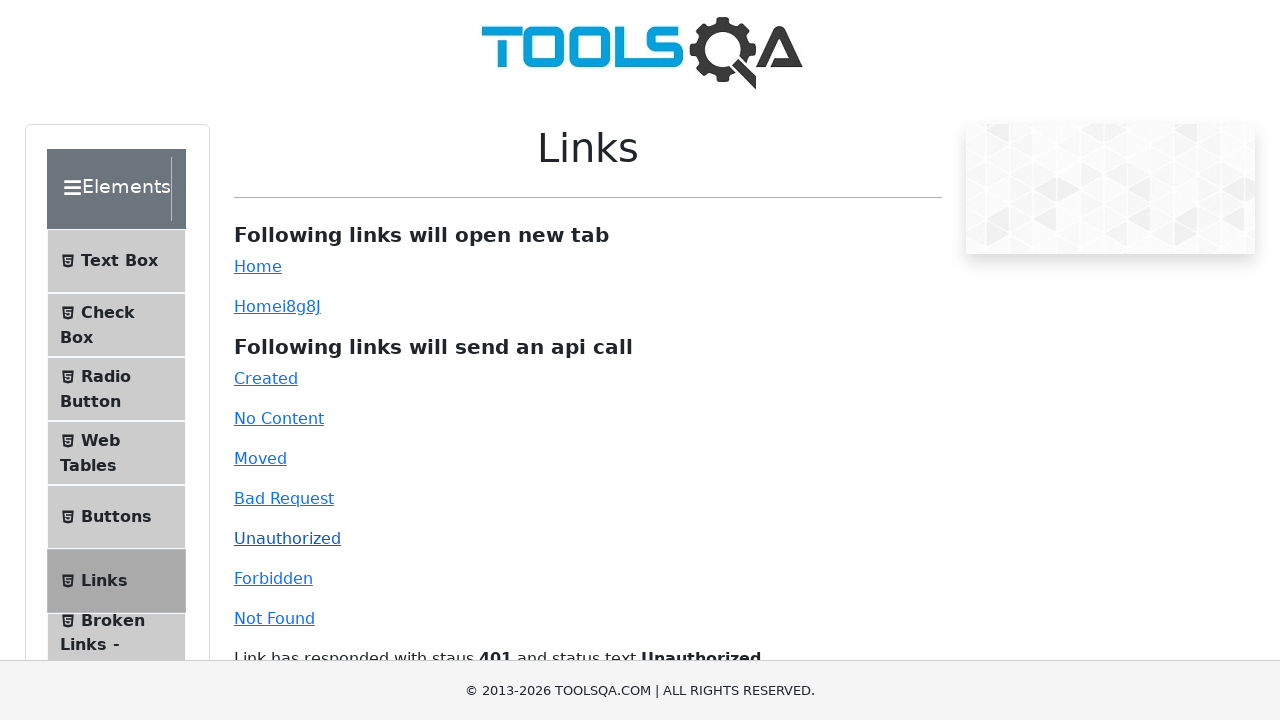

Clicked Forbidden link at (273, 578) on #forbidden
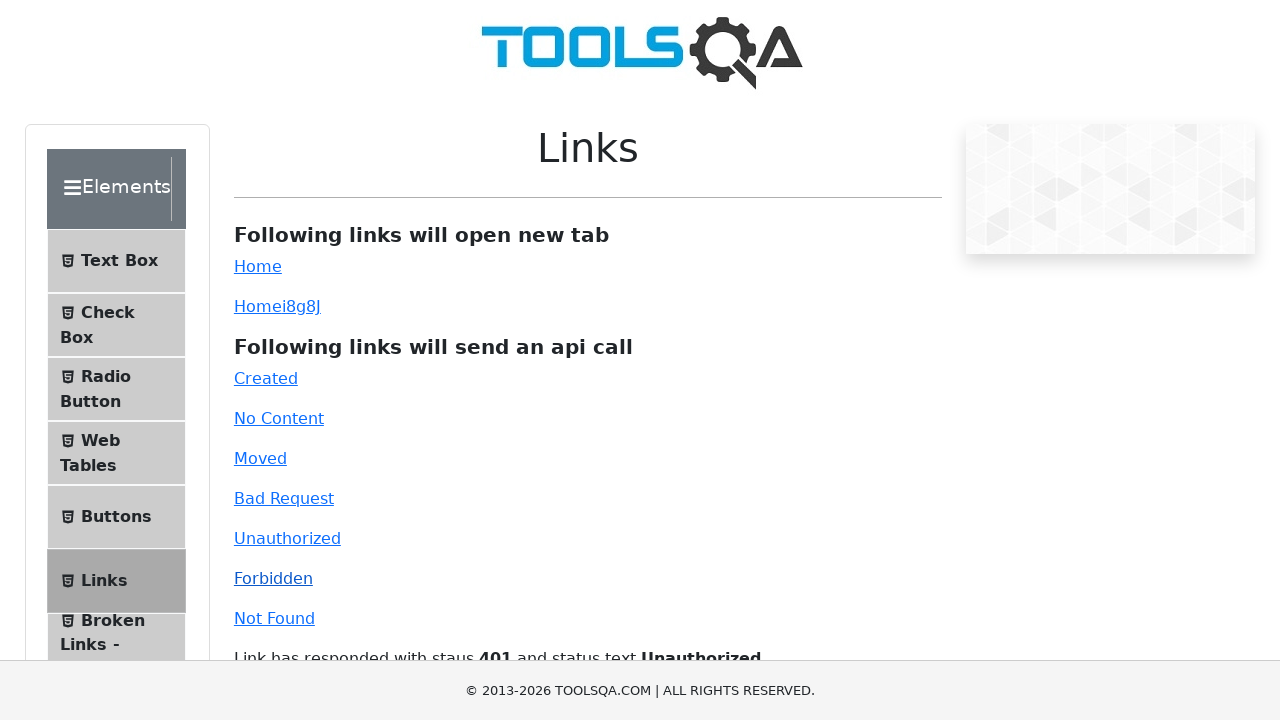

Verified API response with status 403
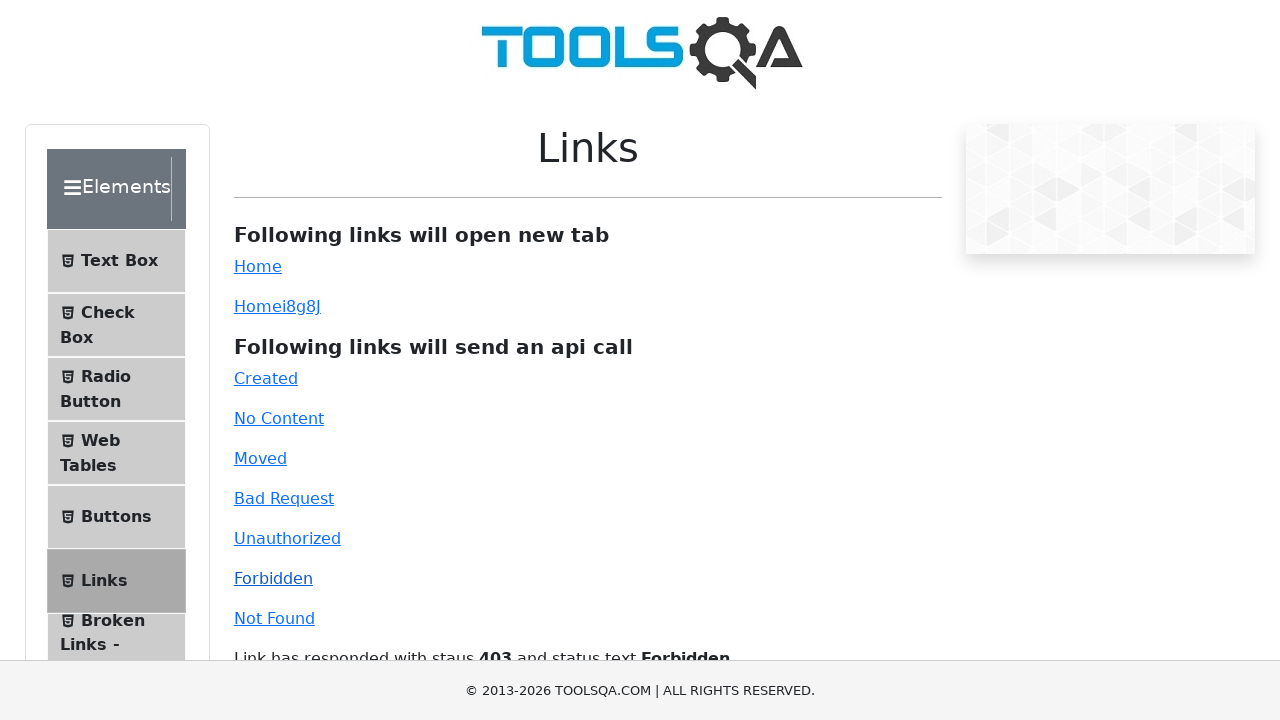

Clicked Not Found link at (274, 618) on #invalid-url
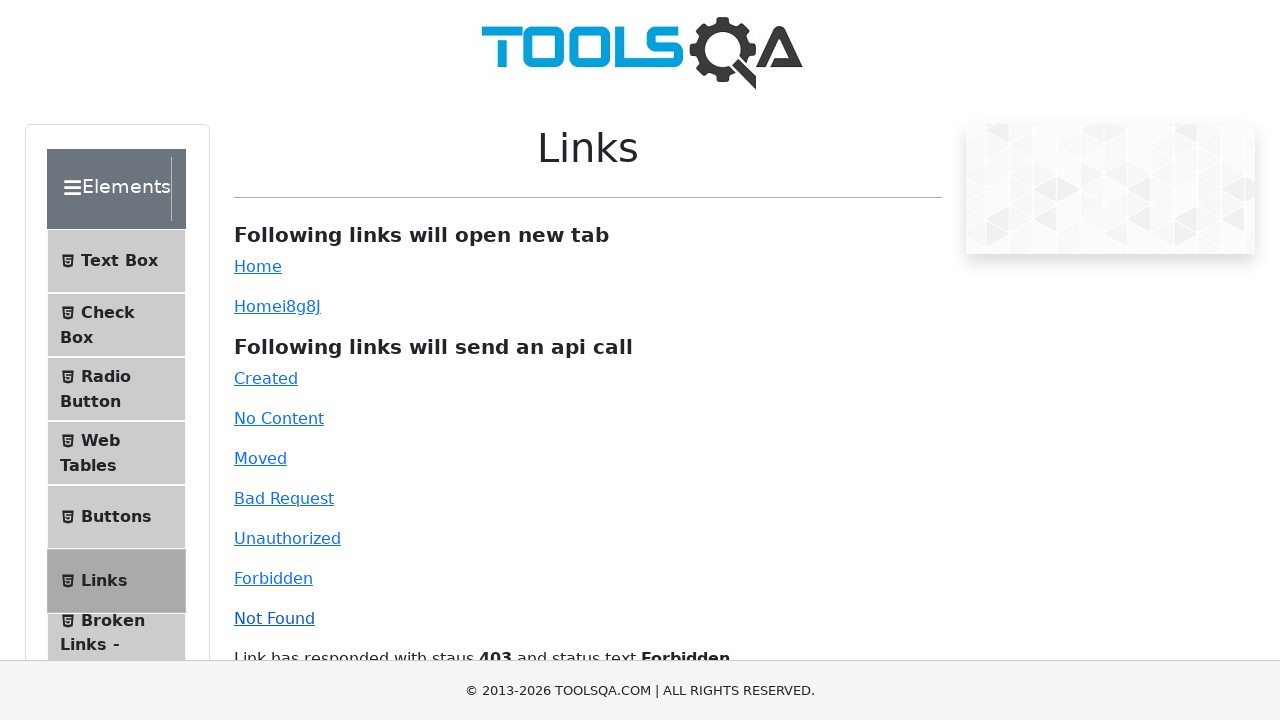

Verified API response with status 404
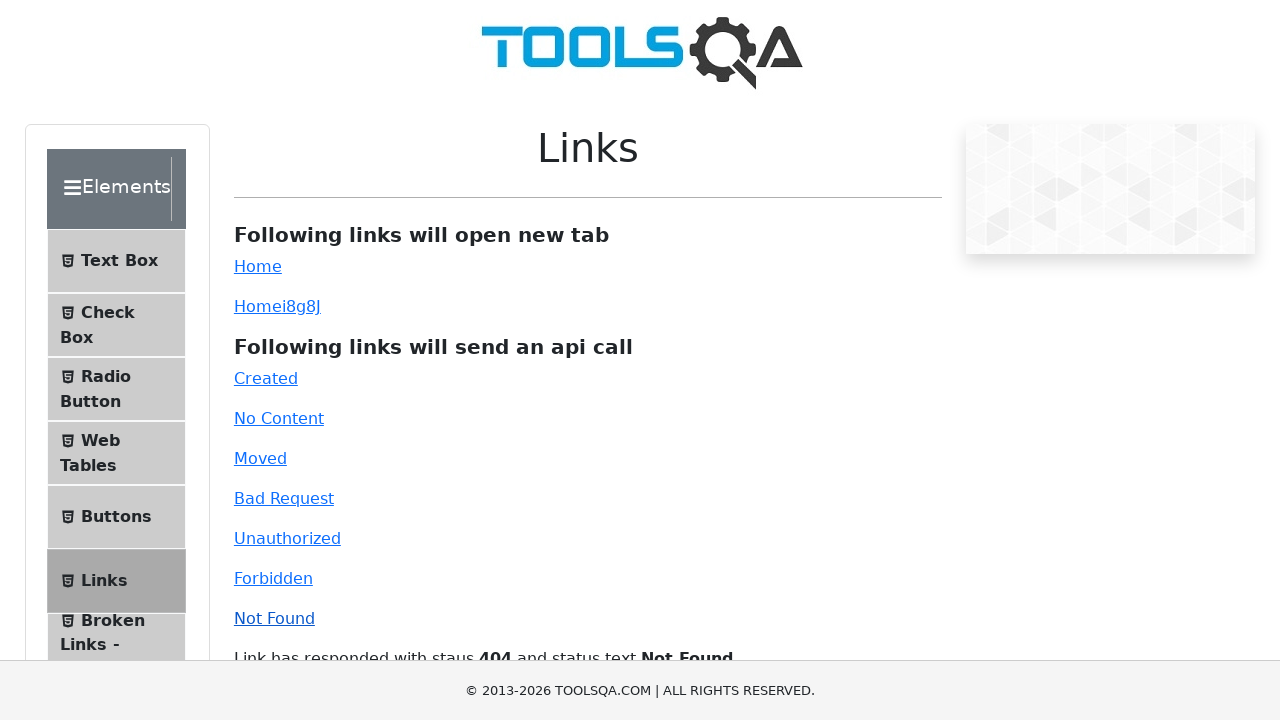

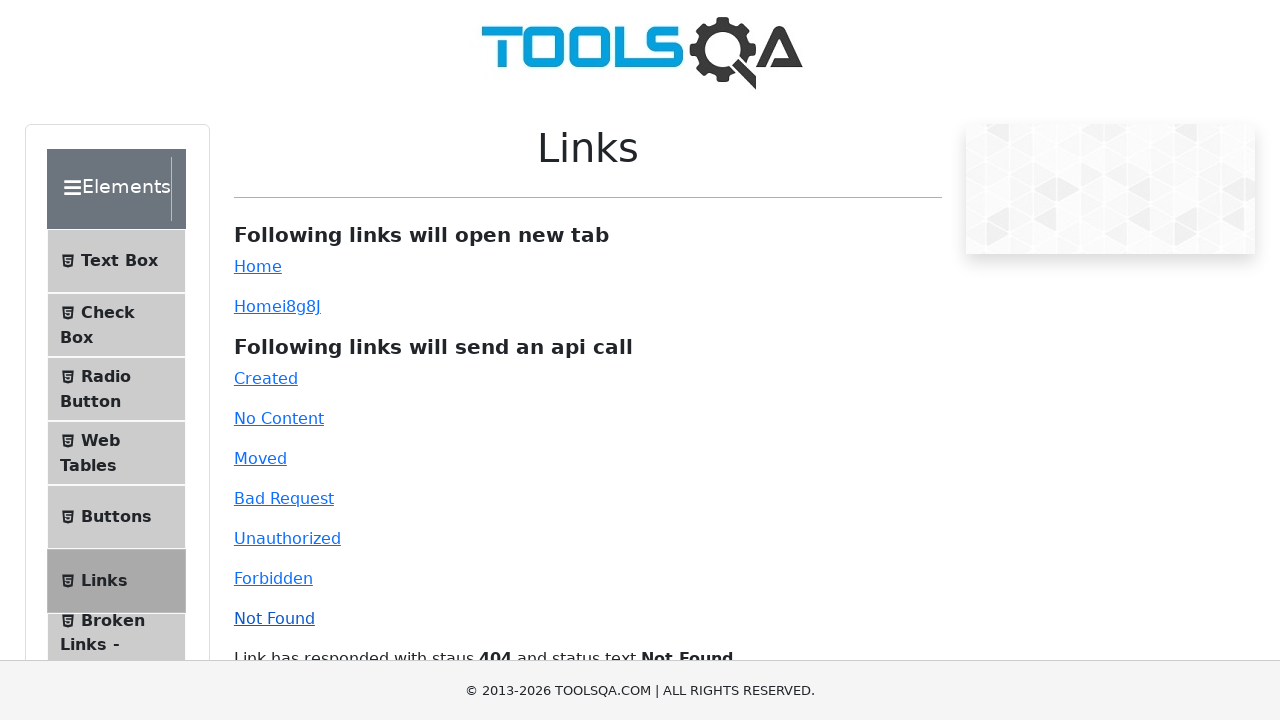